Tests file download functionality by navigating to jQuery UI website and clicking download links

Starting URL: https://jqueryui.com/

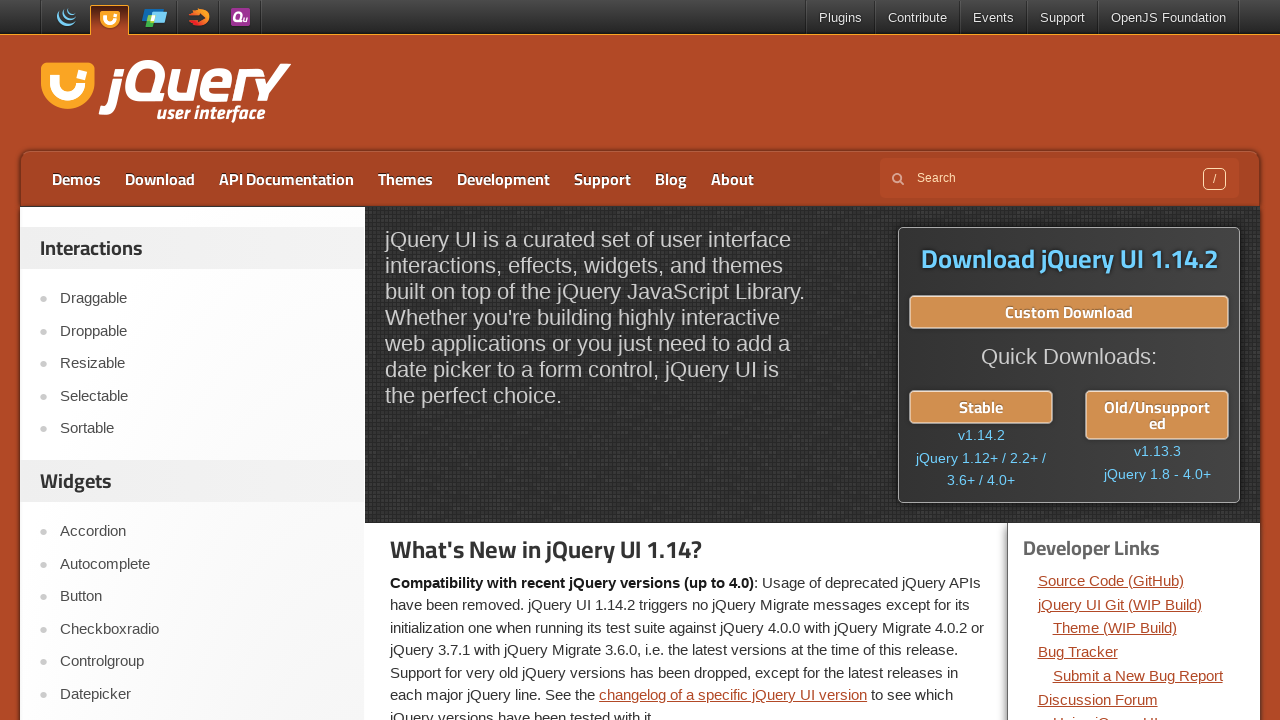

Clicked Download link on jQuery UI website at (160, 179) on xpath=//a[text()='Download']
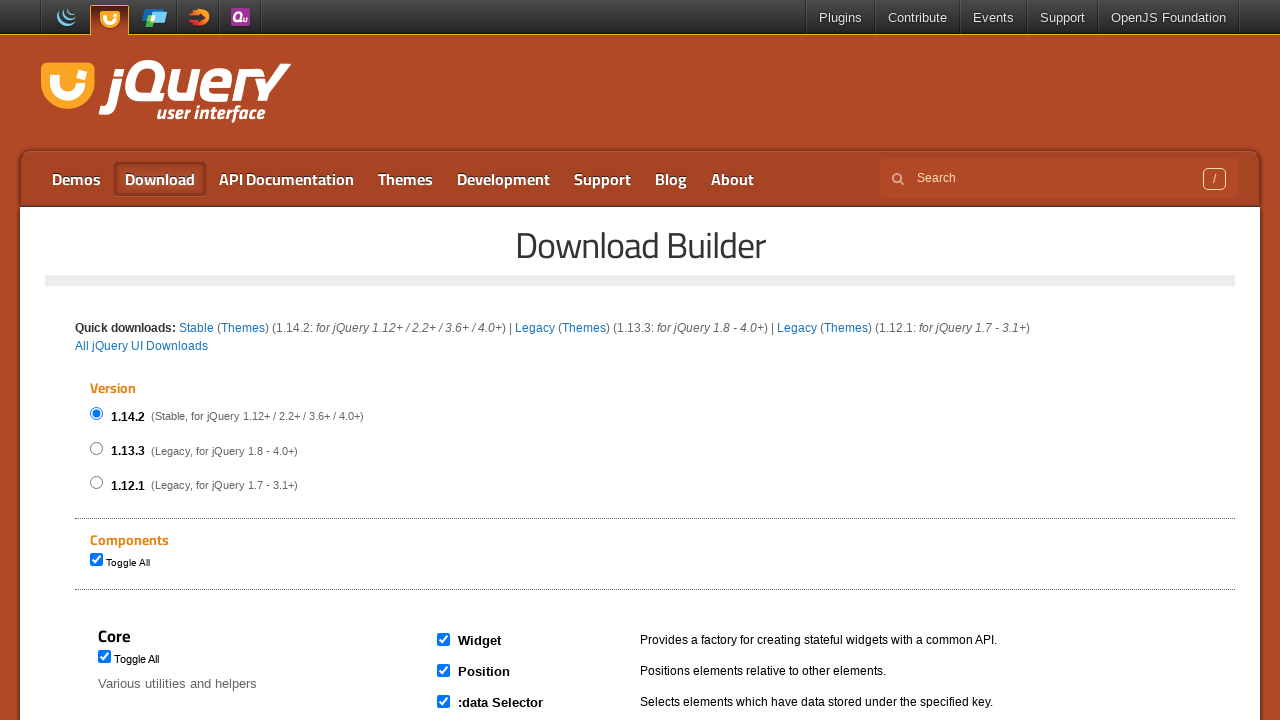

Submitted download form at (147, 360) on xpath=//input[@type='submit'][@value='Download']
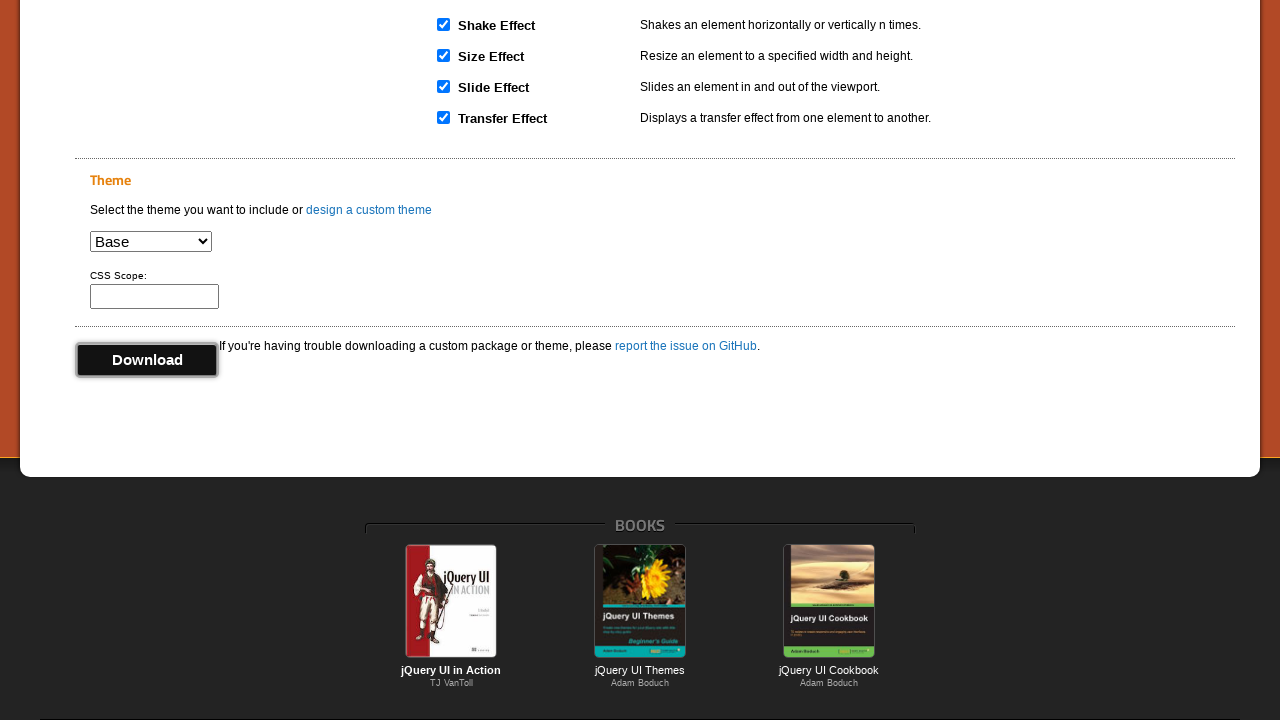

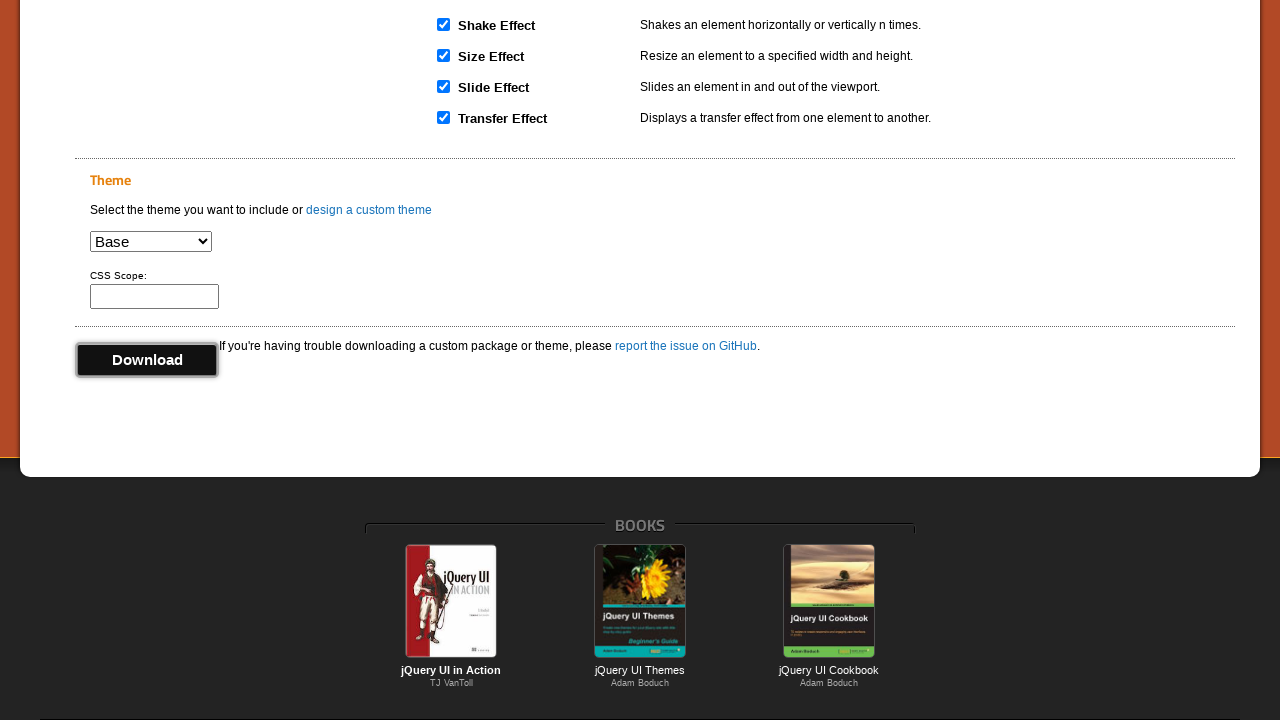